Navigates to a practice automation page, scrolls to a table section, and verifies that the sum of values in a column matches the displayed total

Starting URL: https://rahulshettyacademy.com/AutomationPractice/

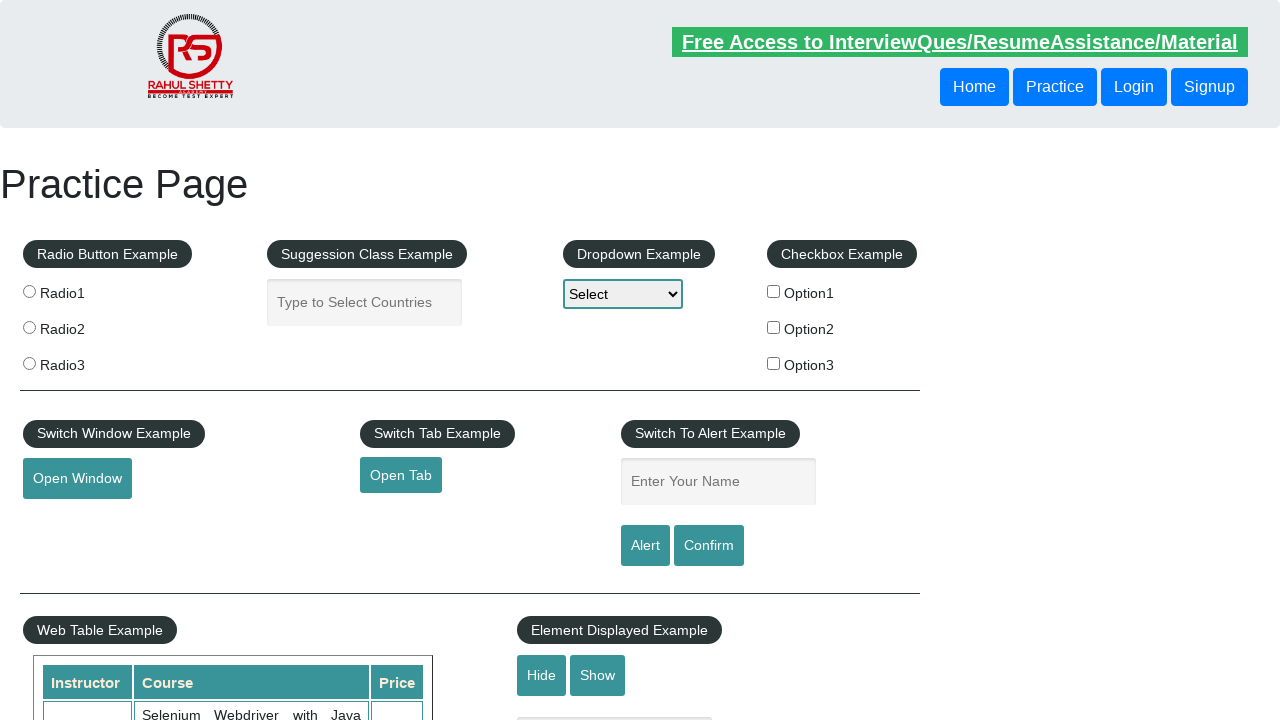

Scrolled down to table section
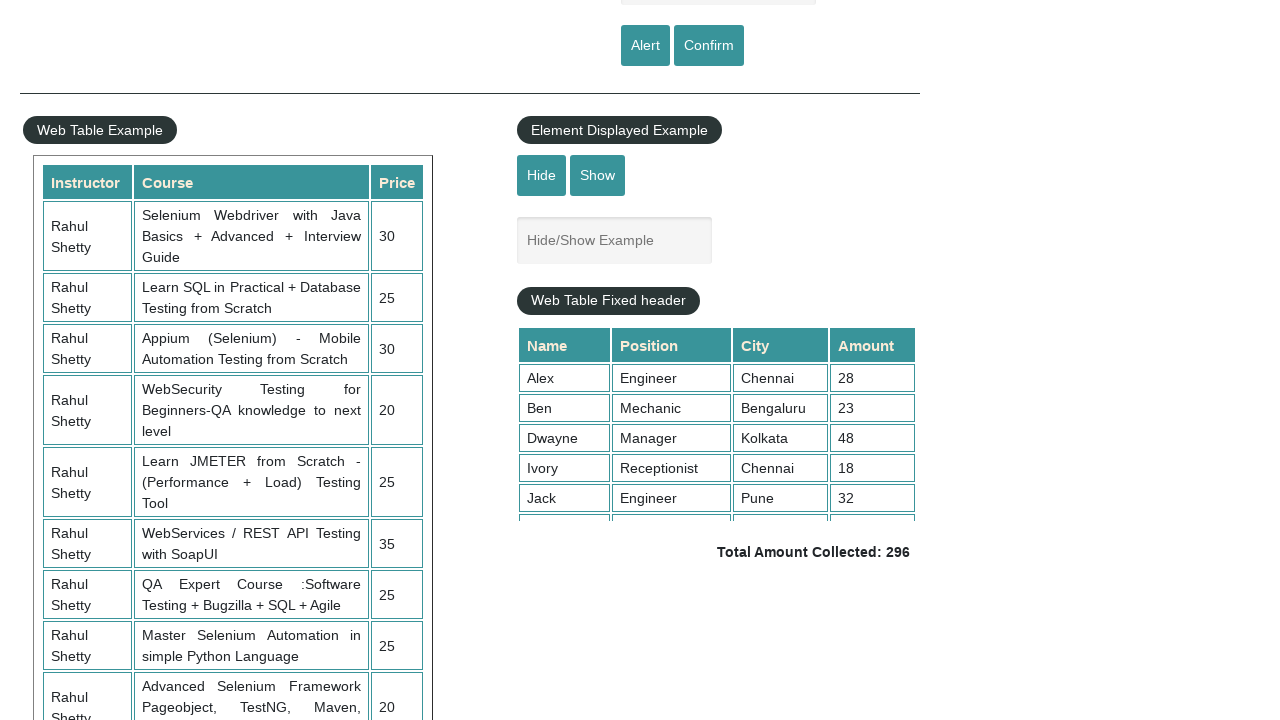

Table section loaded and became visible
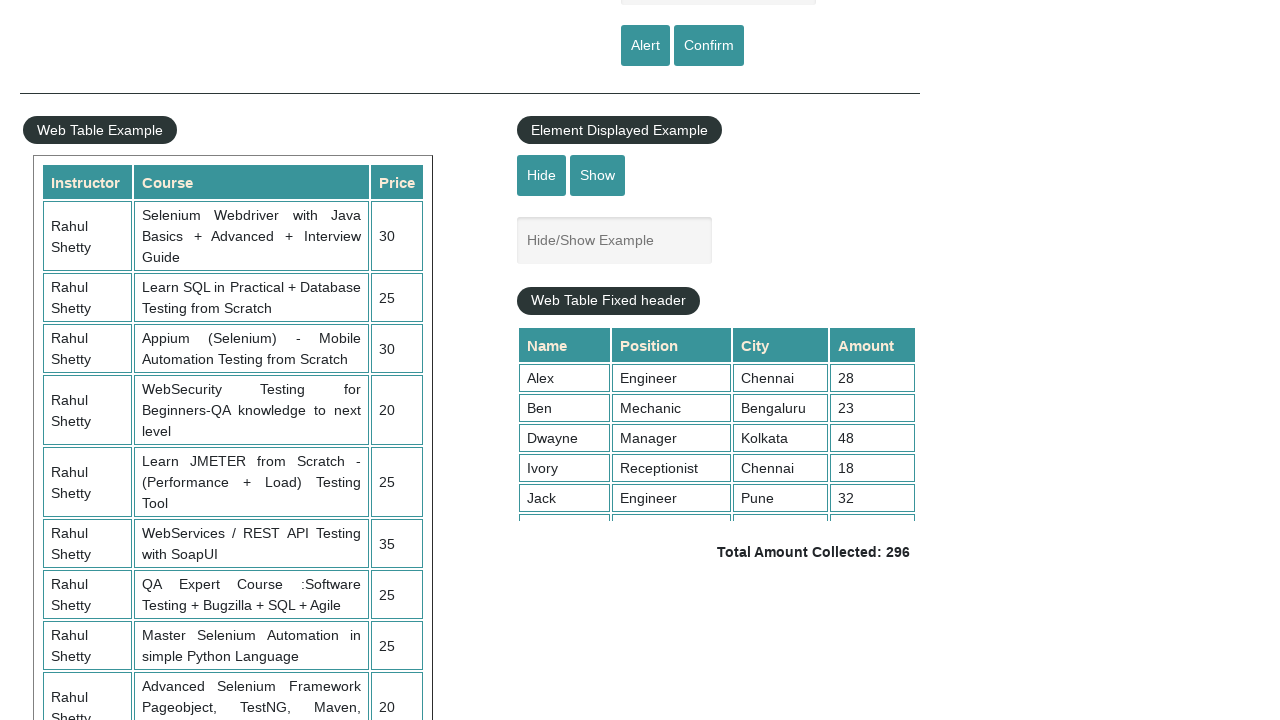

Retrieved all values from the 4th column of the table
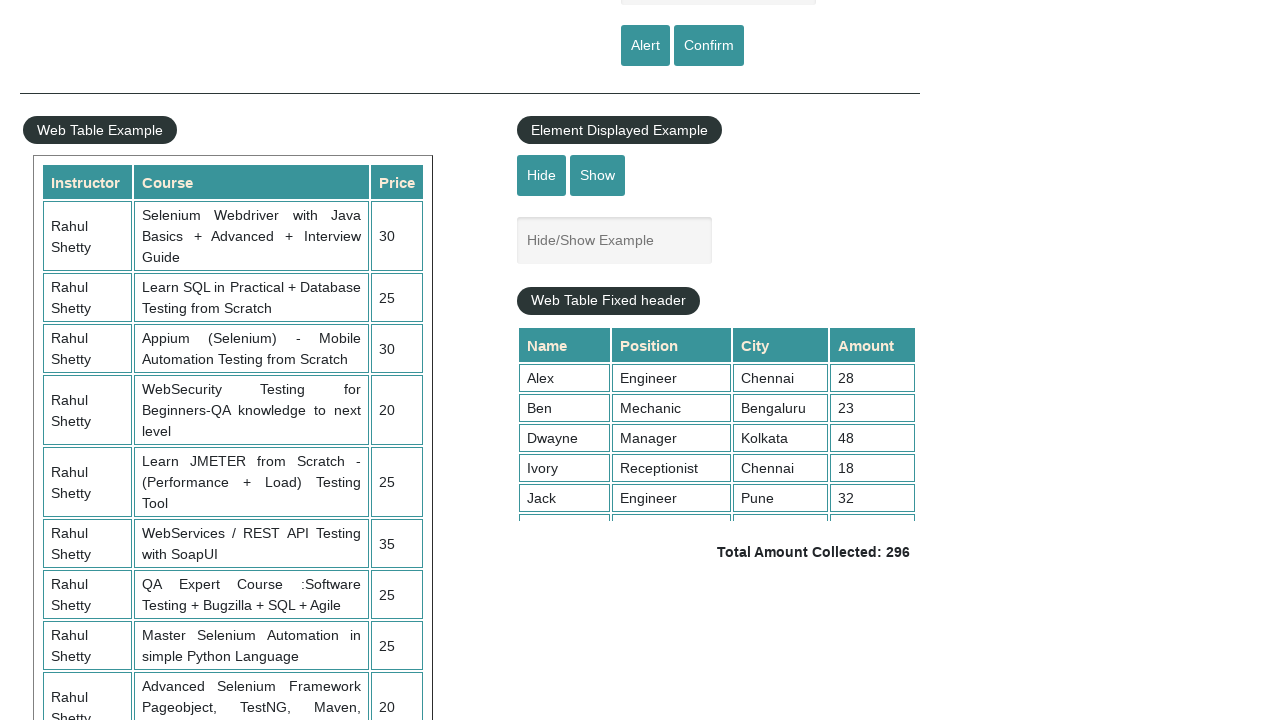

Calculated sum of column values: 296
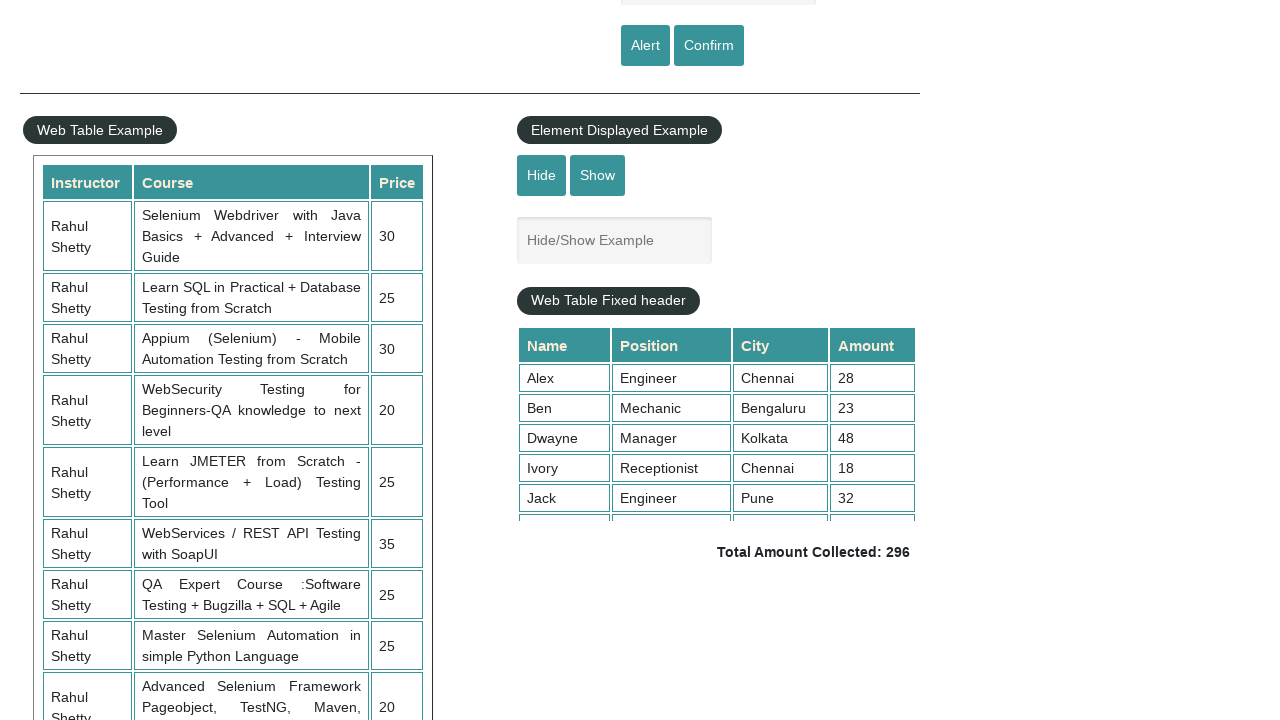

Retrieved displayed total amount text
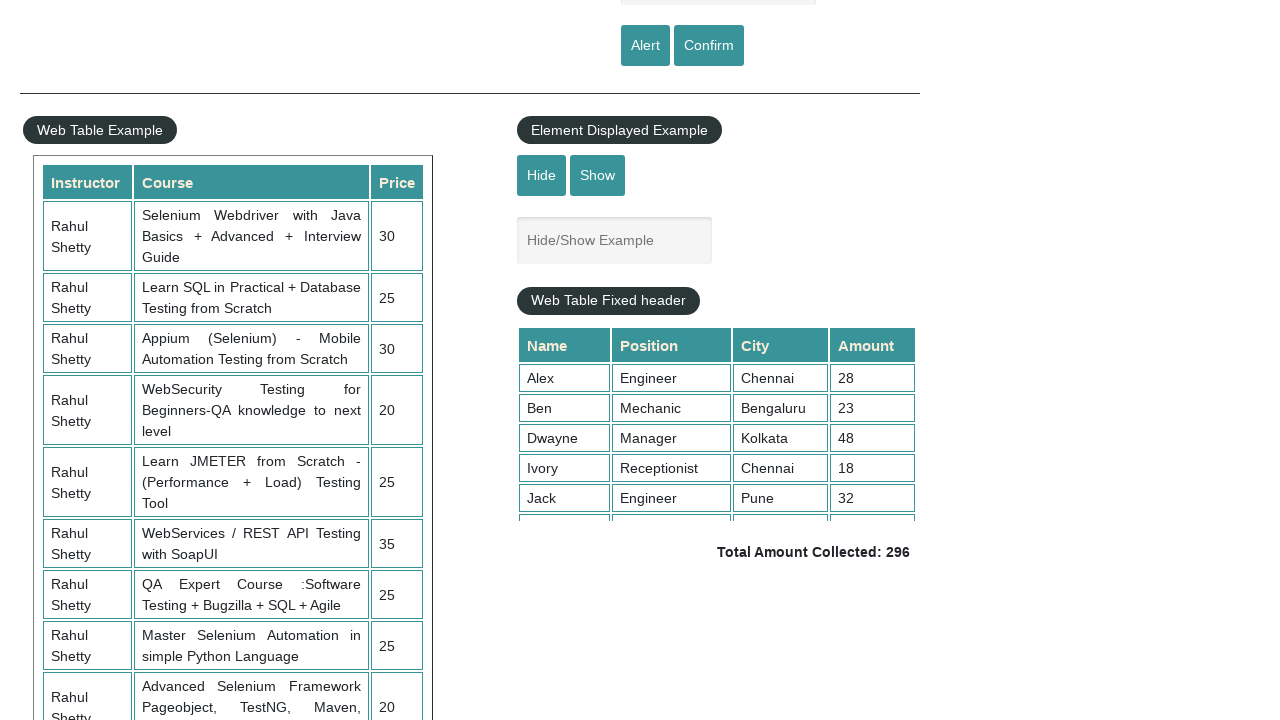

Parsed displayed total value: 296
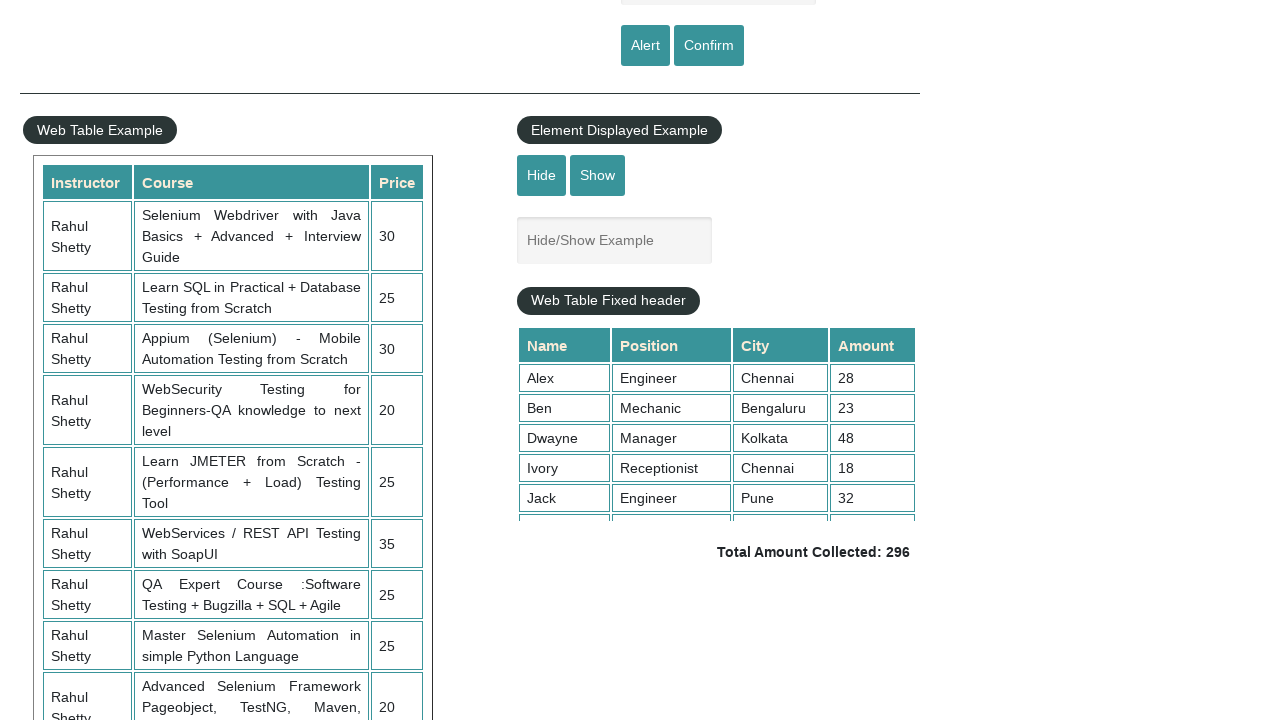

Compared sums: calculated 296, displayed 296
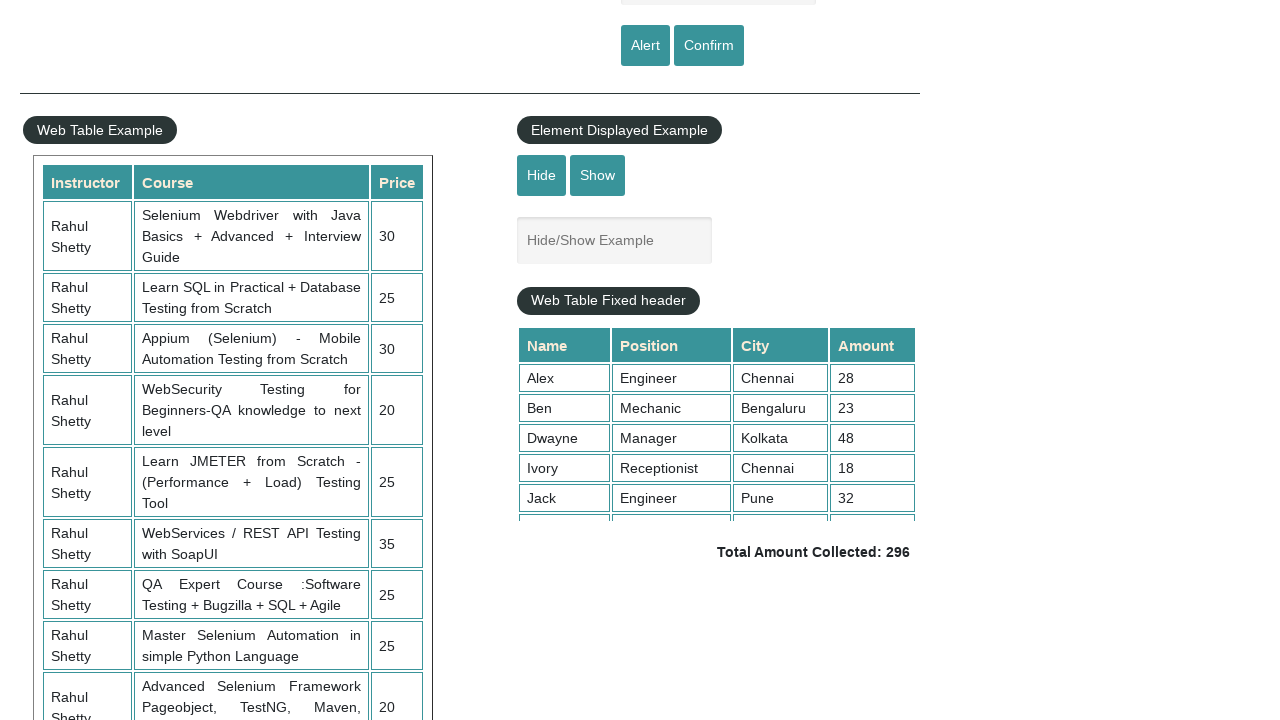

Assertion passed: sum of column values matches displayed total
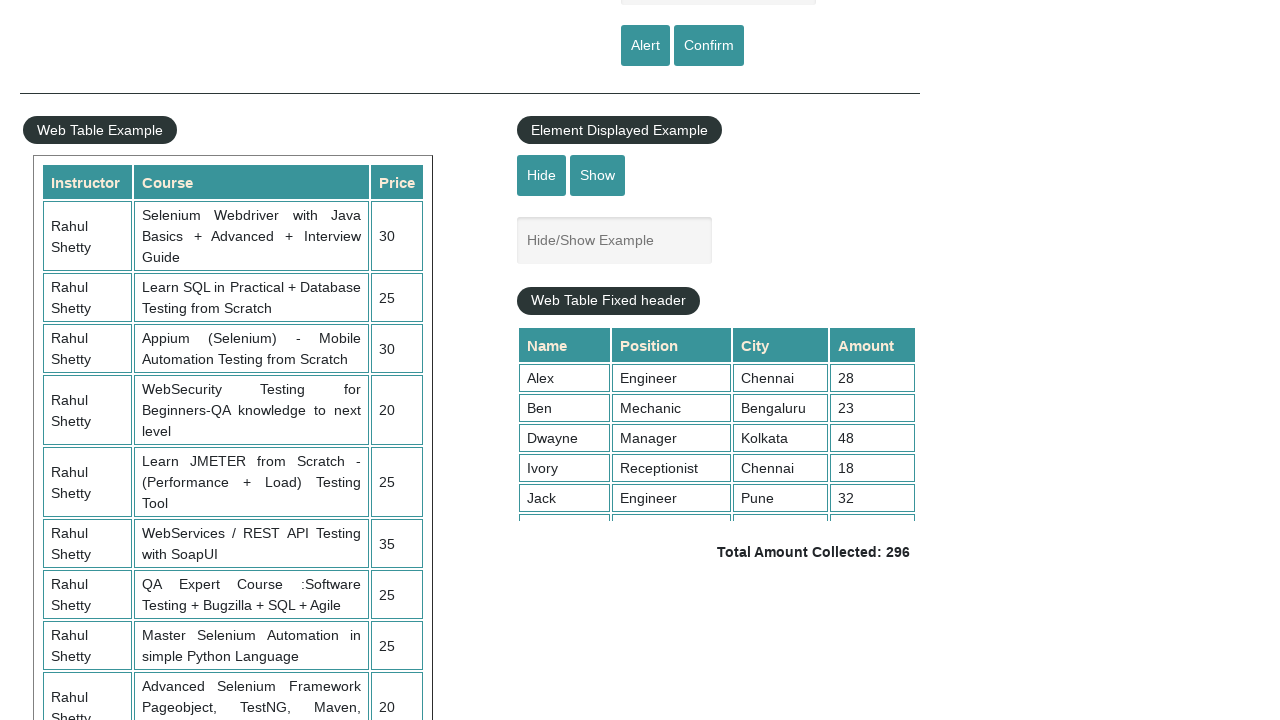

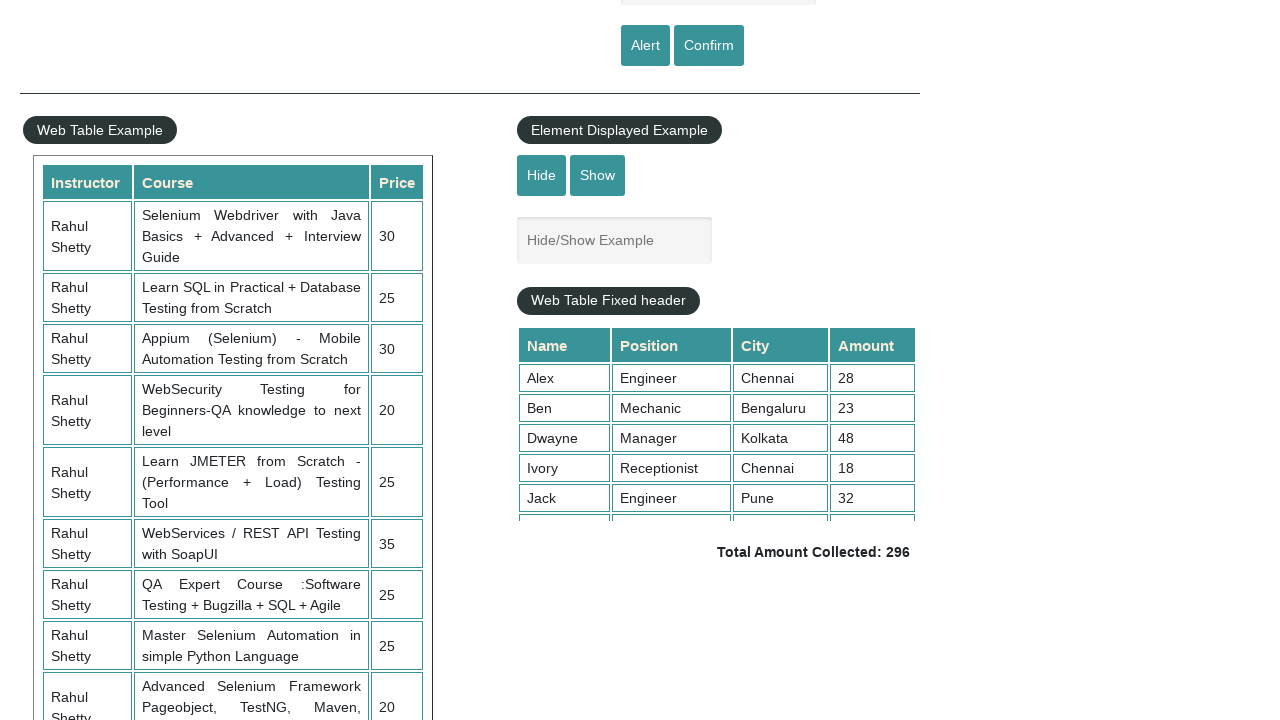